Tests keyboard actions by sending keyboard shortcuts including Command+K and Escape key

Starting URL: https://www.selenium.dev/documentation/webdriver/actions_api/keyboard/

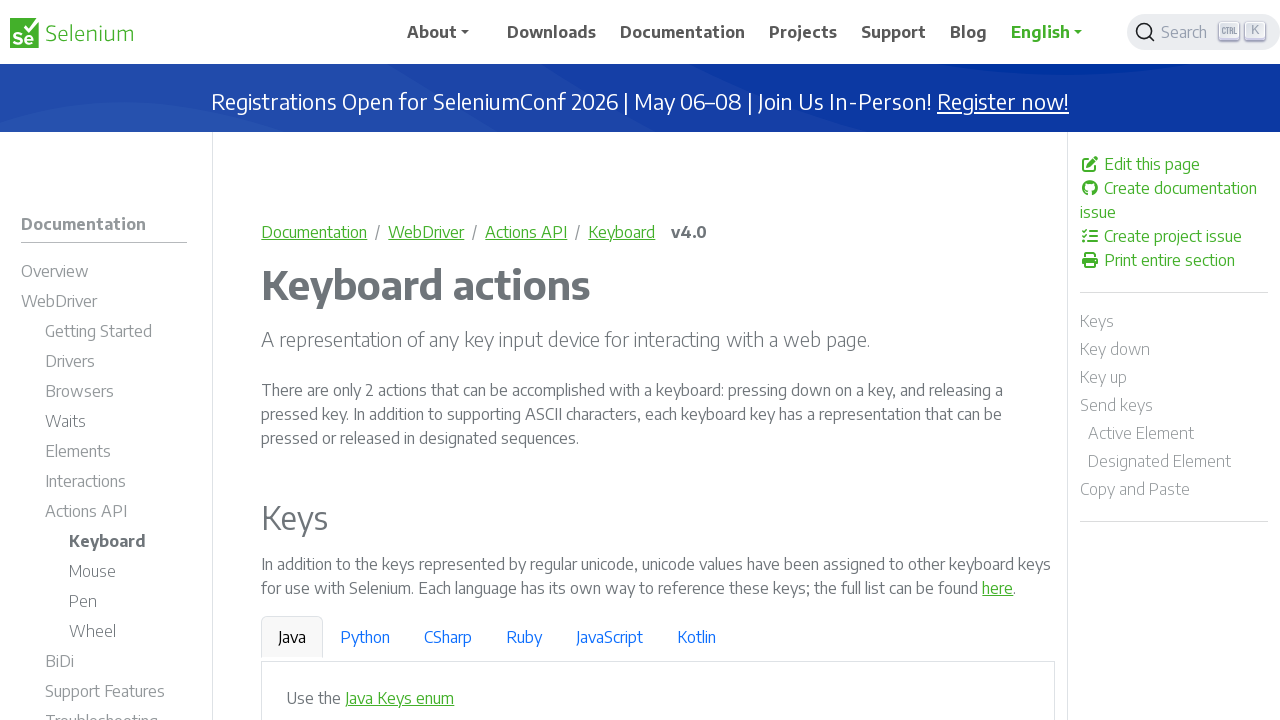

Navigated to Selenium keyboard actions documentation page
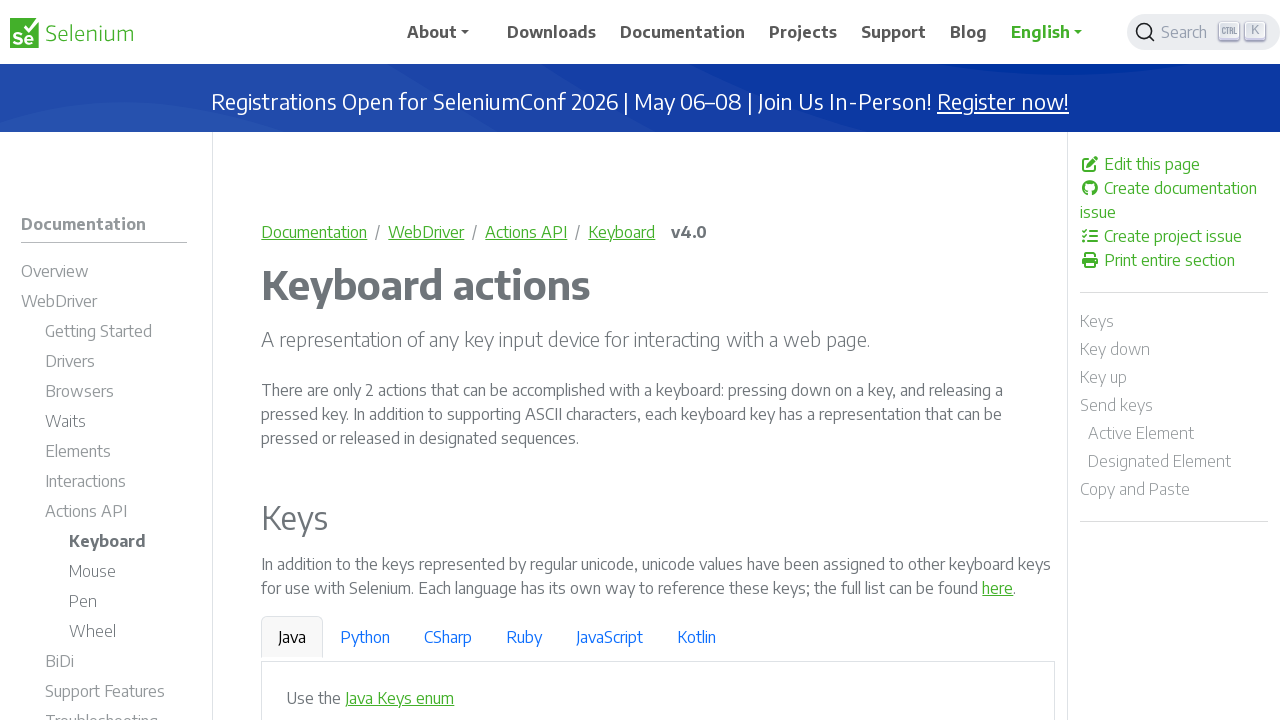

Pressed down Meta/Command key
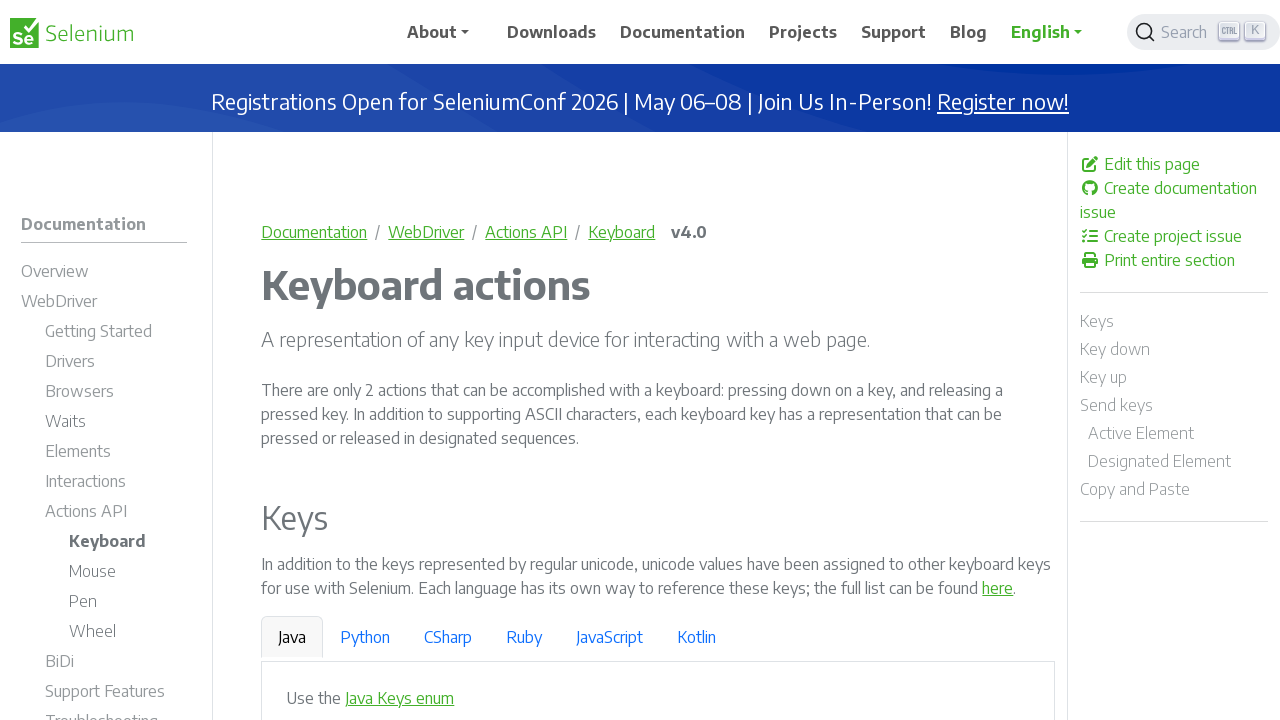

Pressed K key while Meta/Command held down
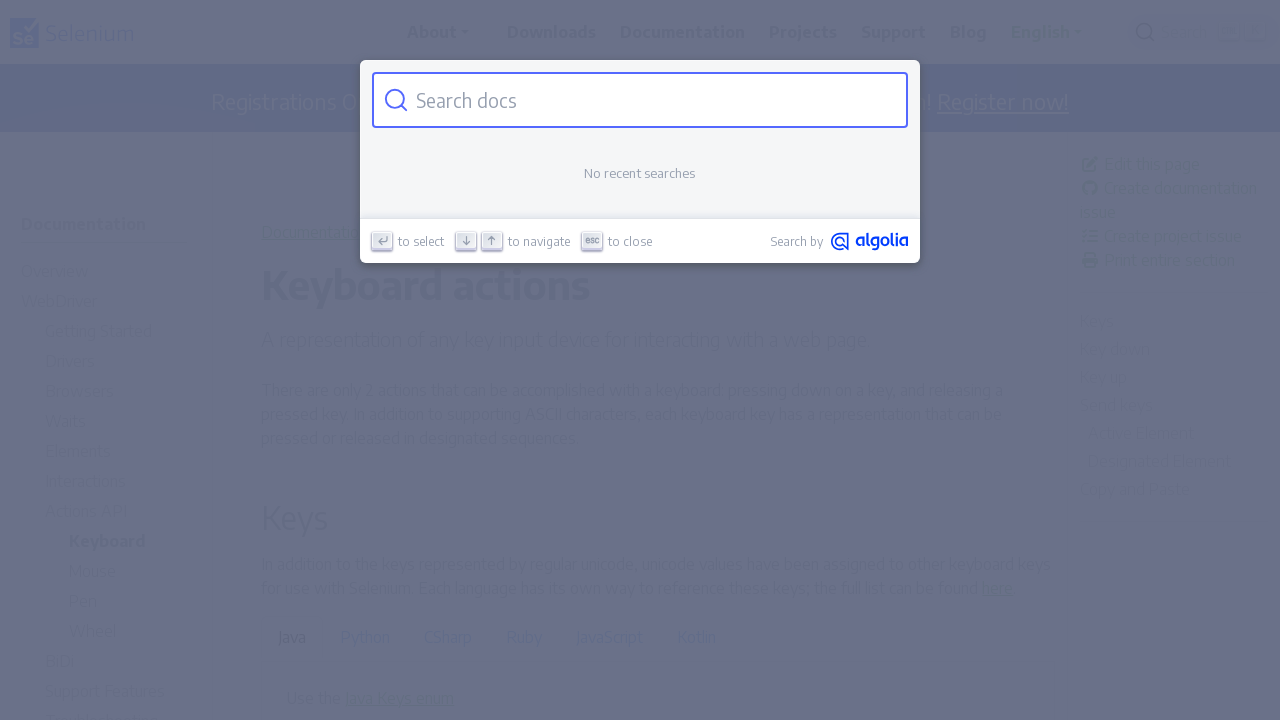

Released Meta/Command key (Command+K shortcut complete)
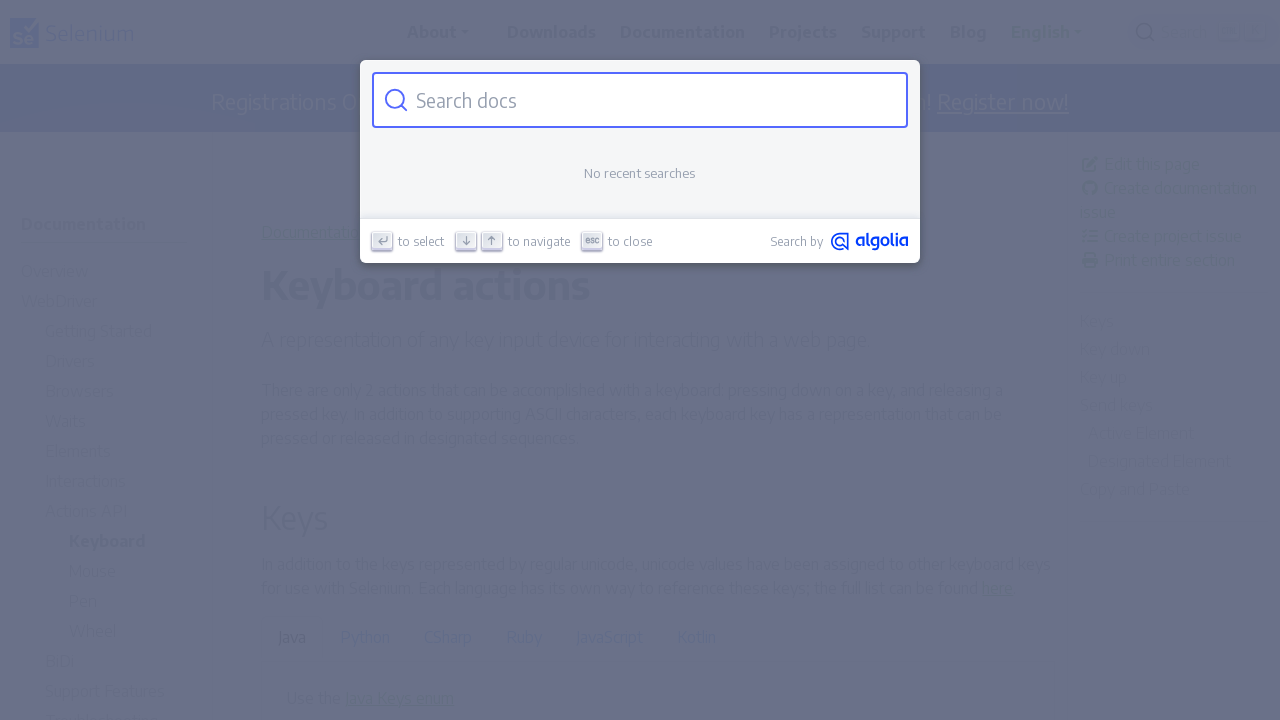

Pressed Escape key
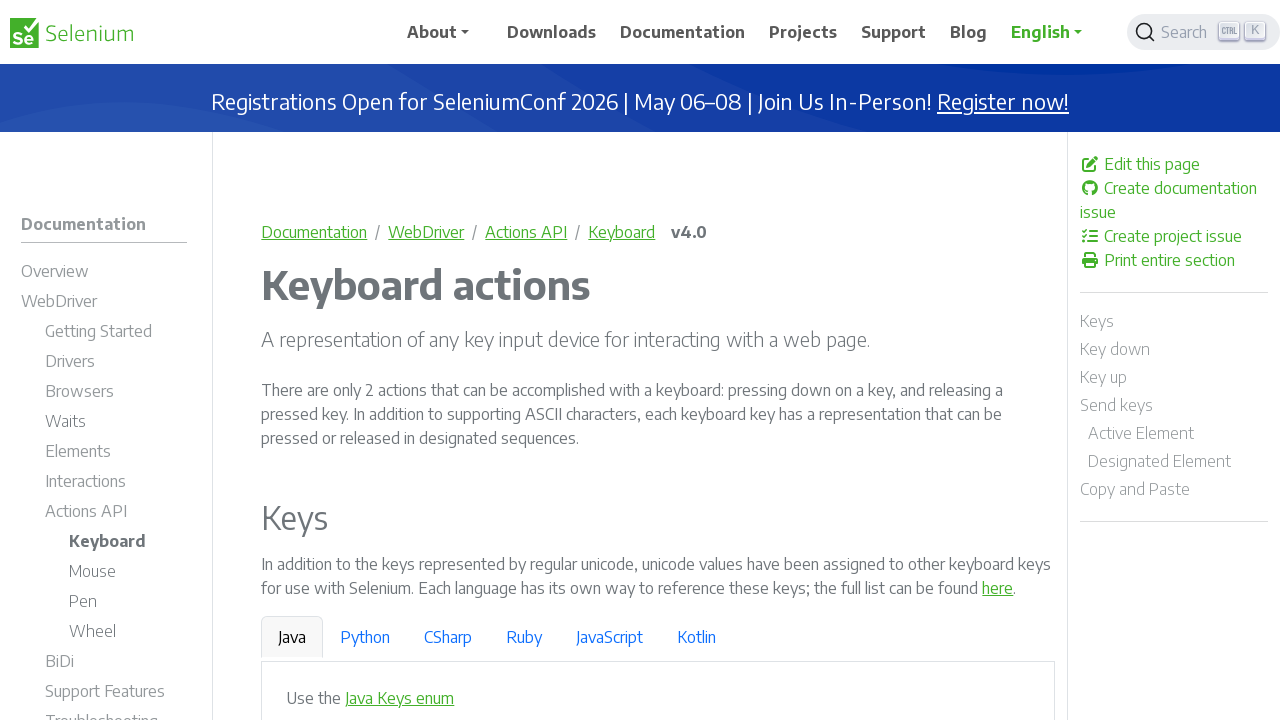

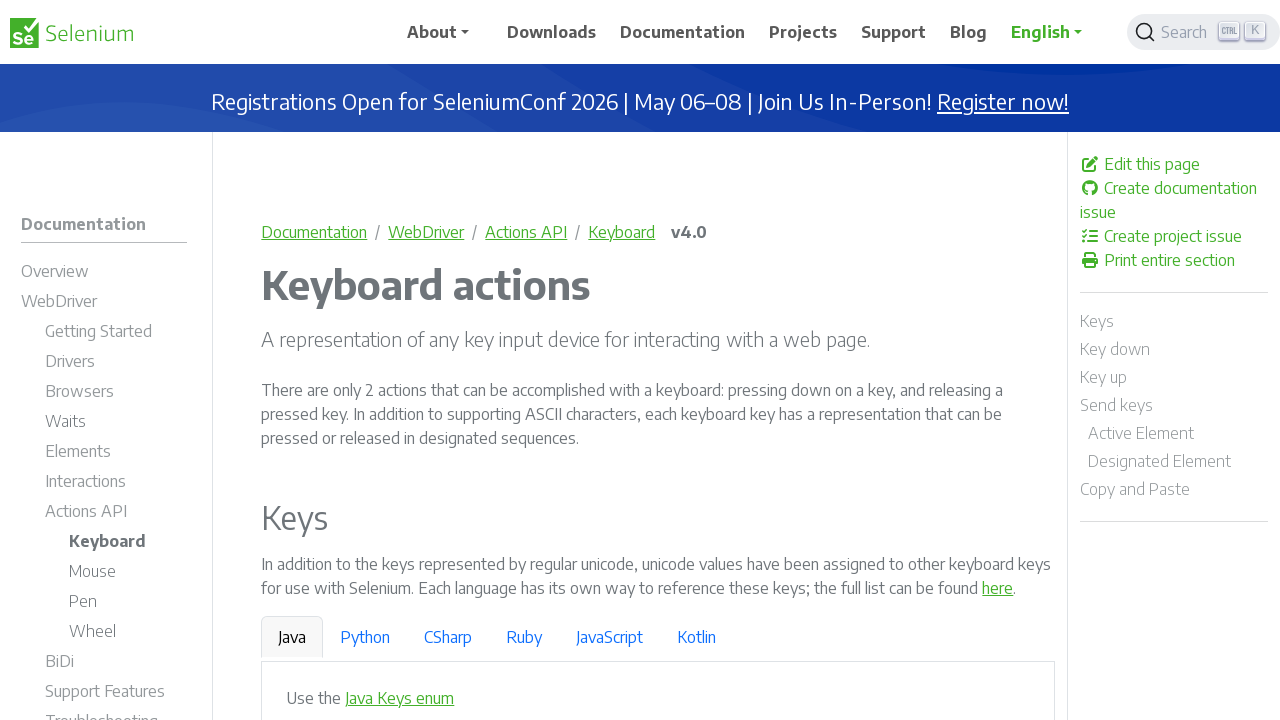